Tests the vegetable shopping functionality by searching for products containing "ca", adding all matching products to cart, and opening the cart

Starting URL: https://rahulshettyacademy.com/seleniumPractise/#/

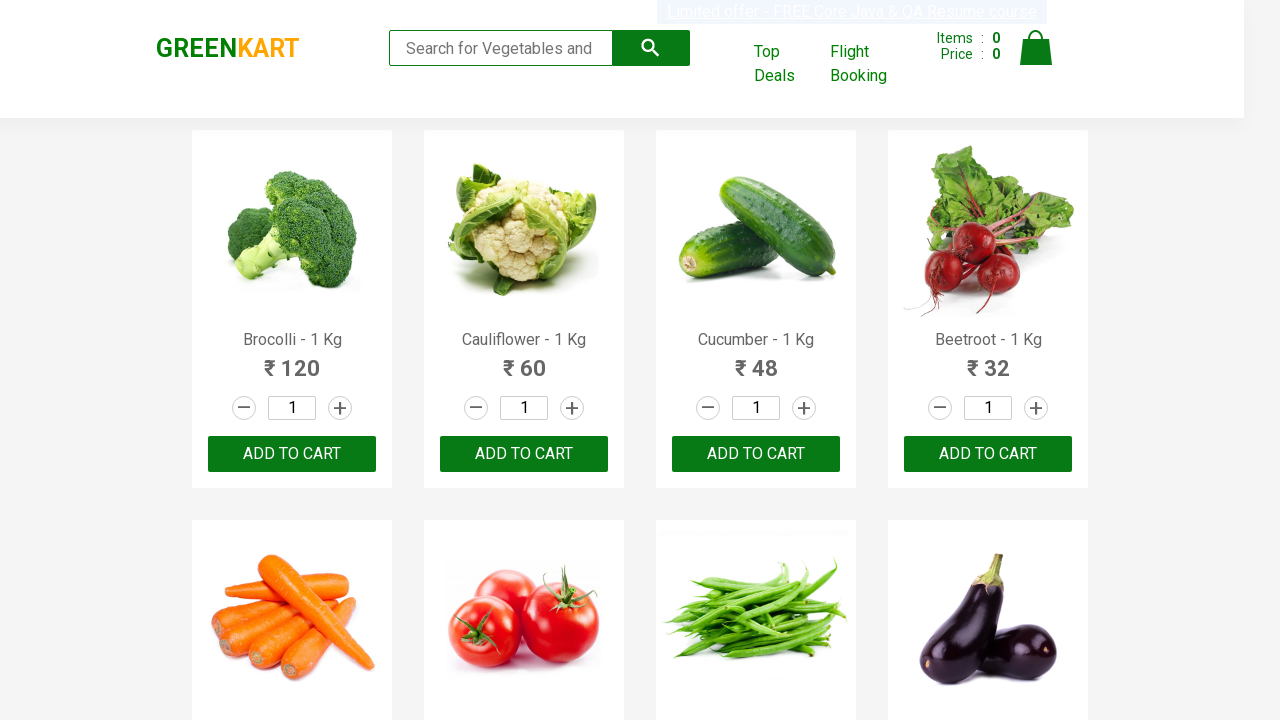

Filled search box with 'ca' to filter vegetables on .search-keyword
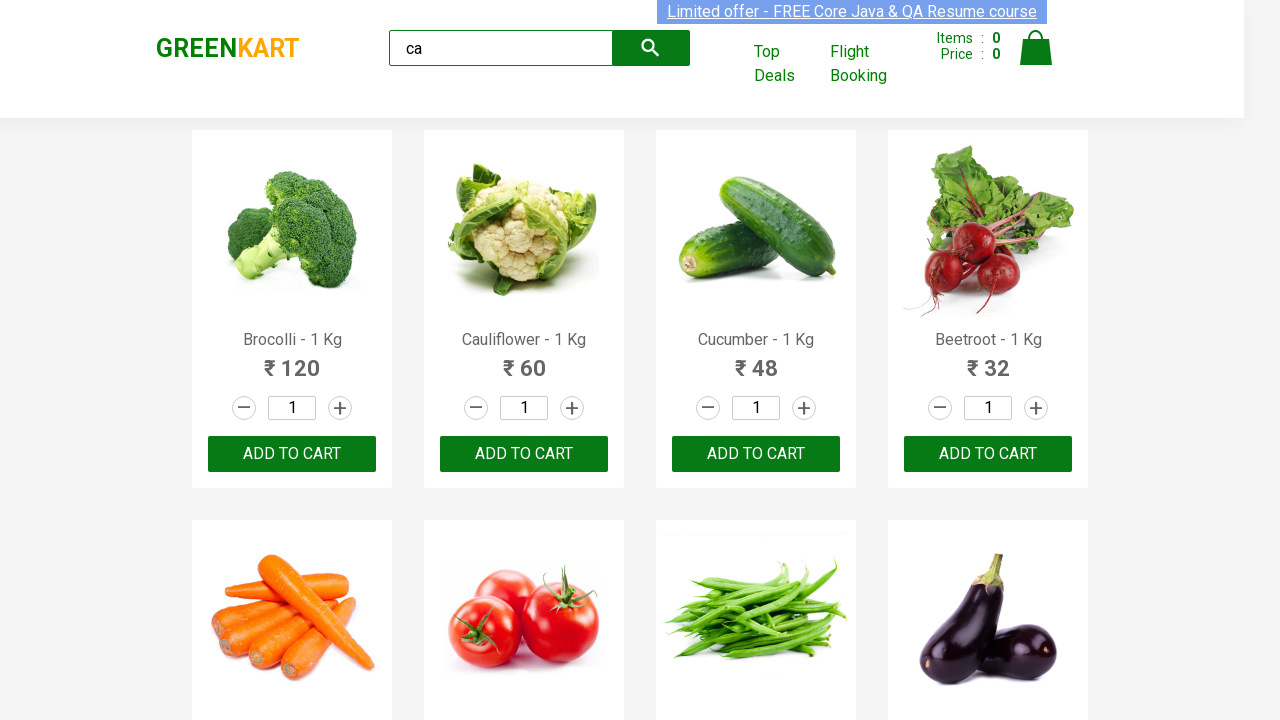

Waited for filtered products to load
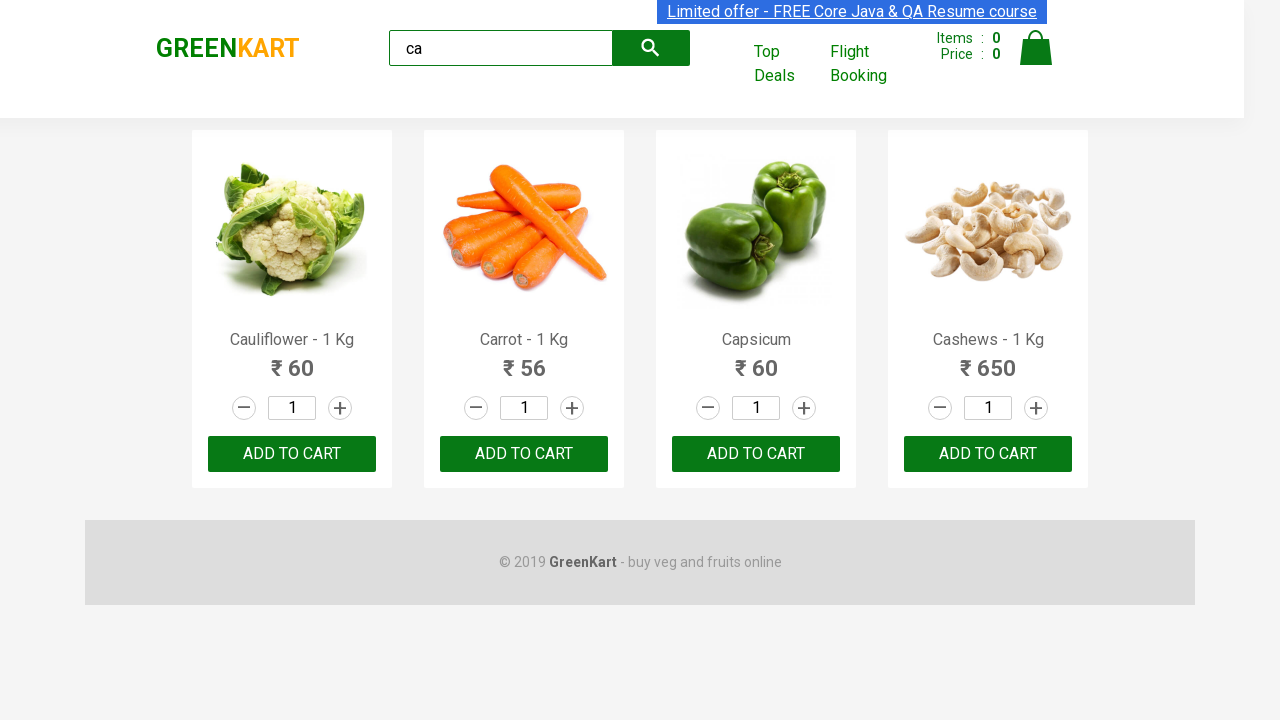

Clicked ADD TO CART button for a matching product at (292, 454) on .products .product >> nth=0 >> button
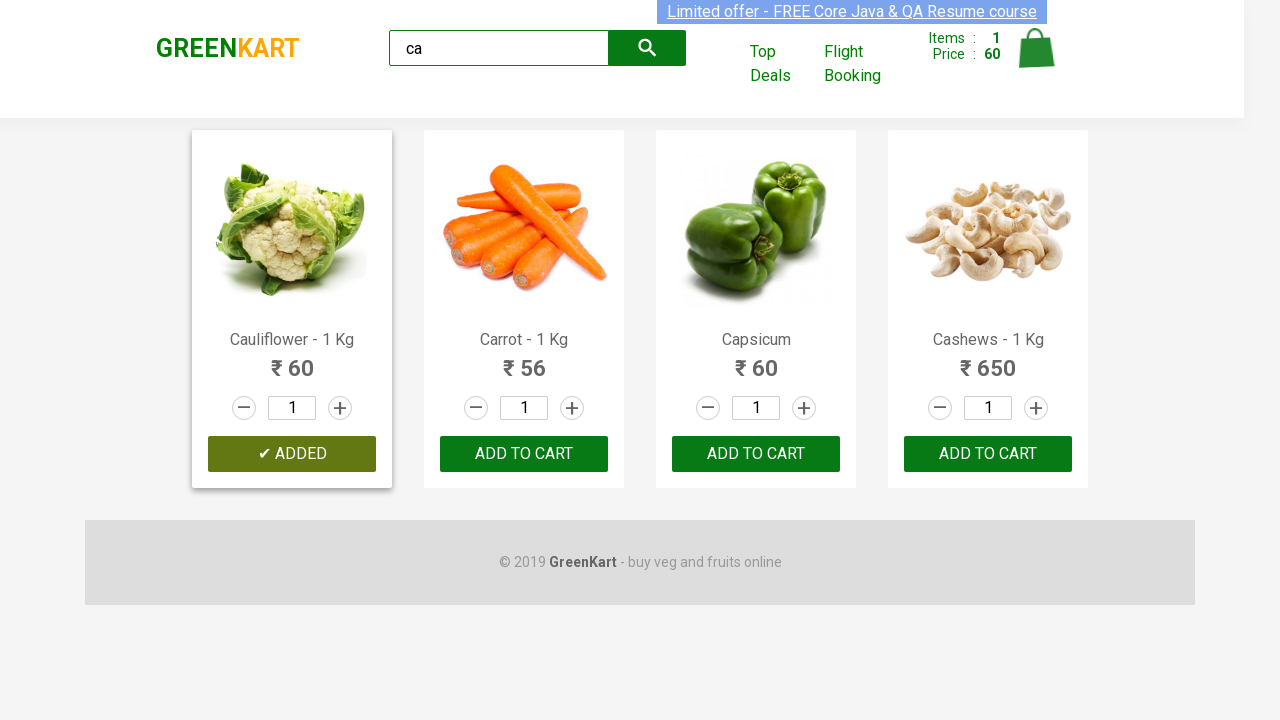

Clicked ADD TO CART button for a matching product at (524, 454) on .products .product >> nth=1 >> button
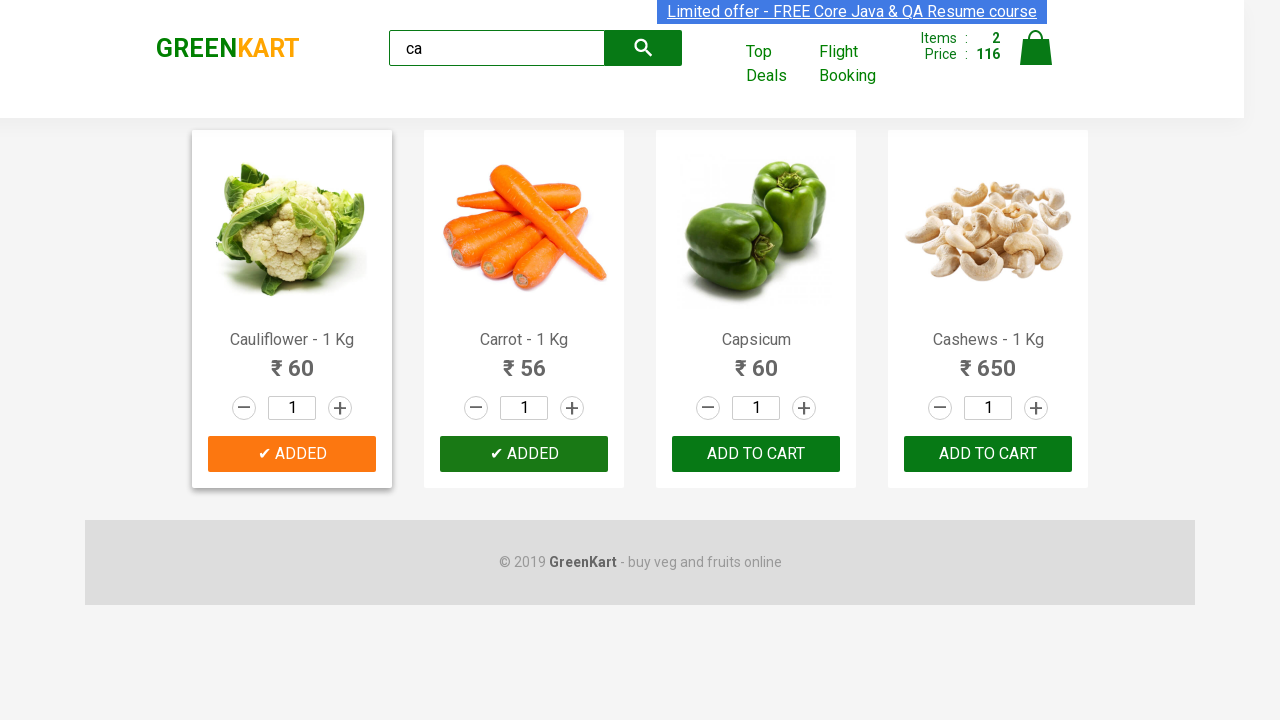

Clicked ADD TO CART button for a matching product at (756, 454) on .products .product >> nth=2 >> button
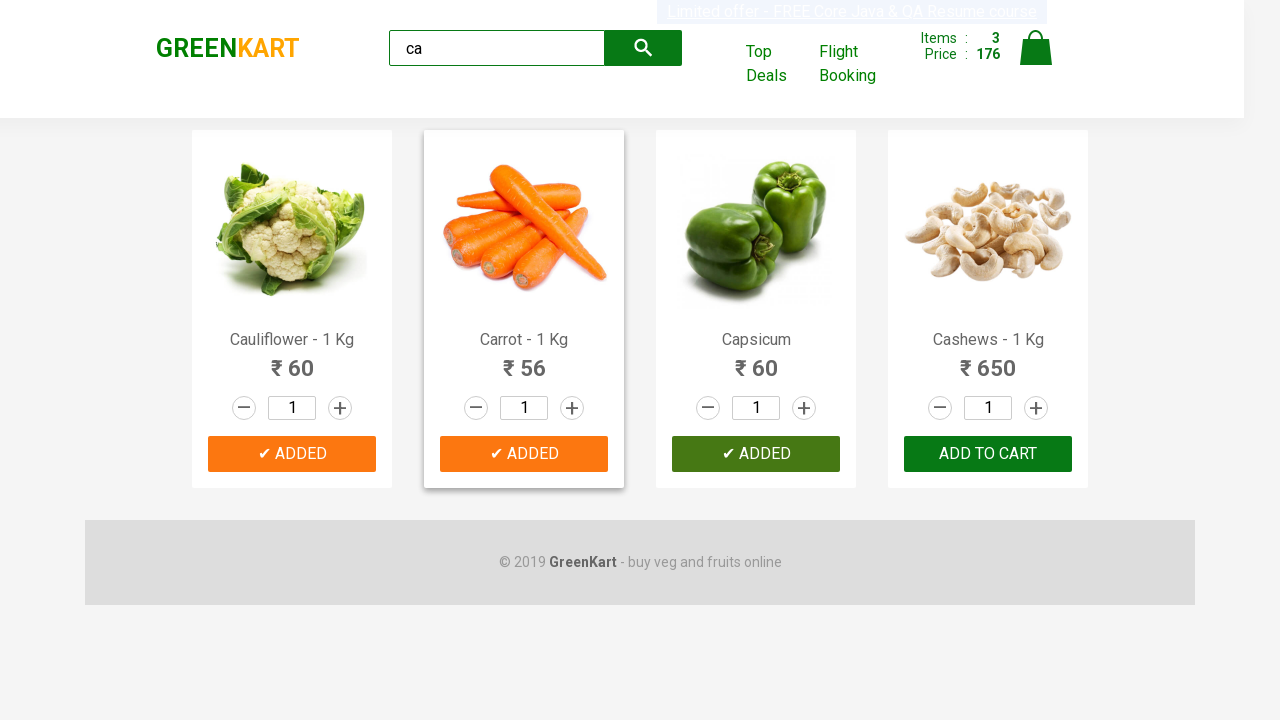

Clicked ADD TO CART button for a matching product at (988, 454) on .products .product >> nth=3 >> button
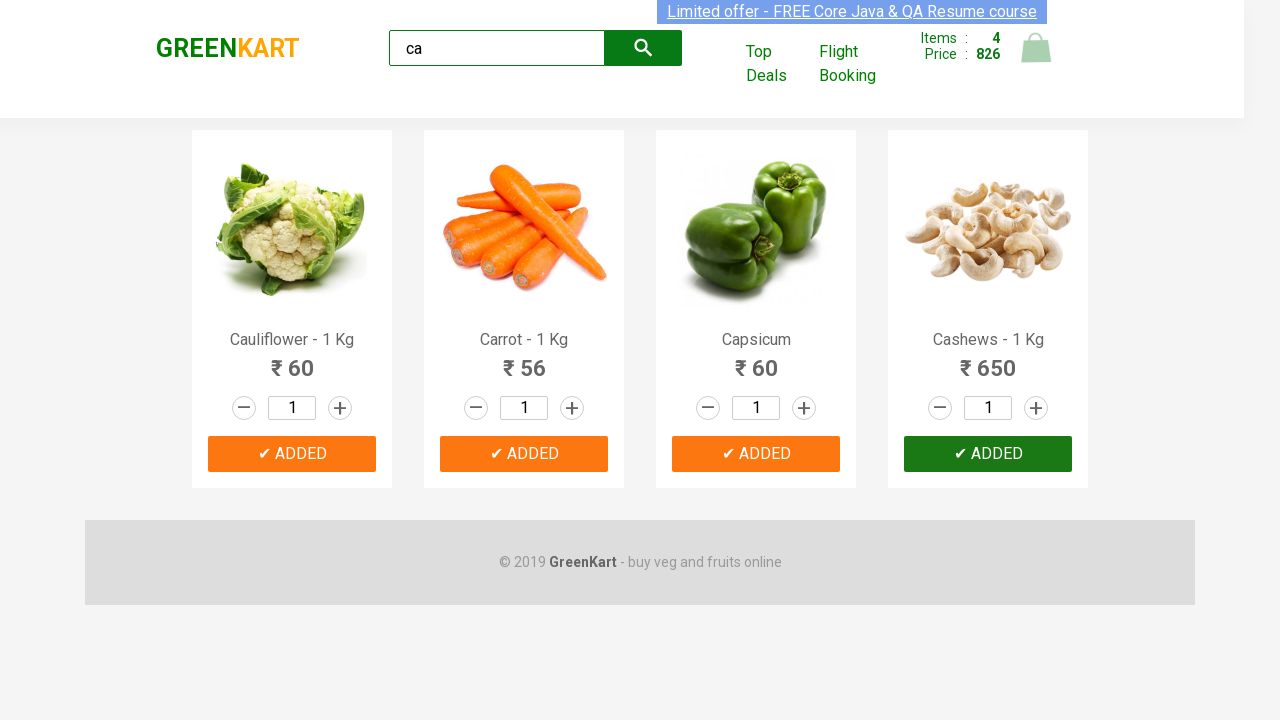

Clicked cart icon to open shopping cart at (1036, 48) on .cart-icon > img
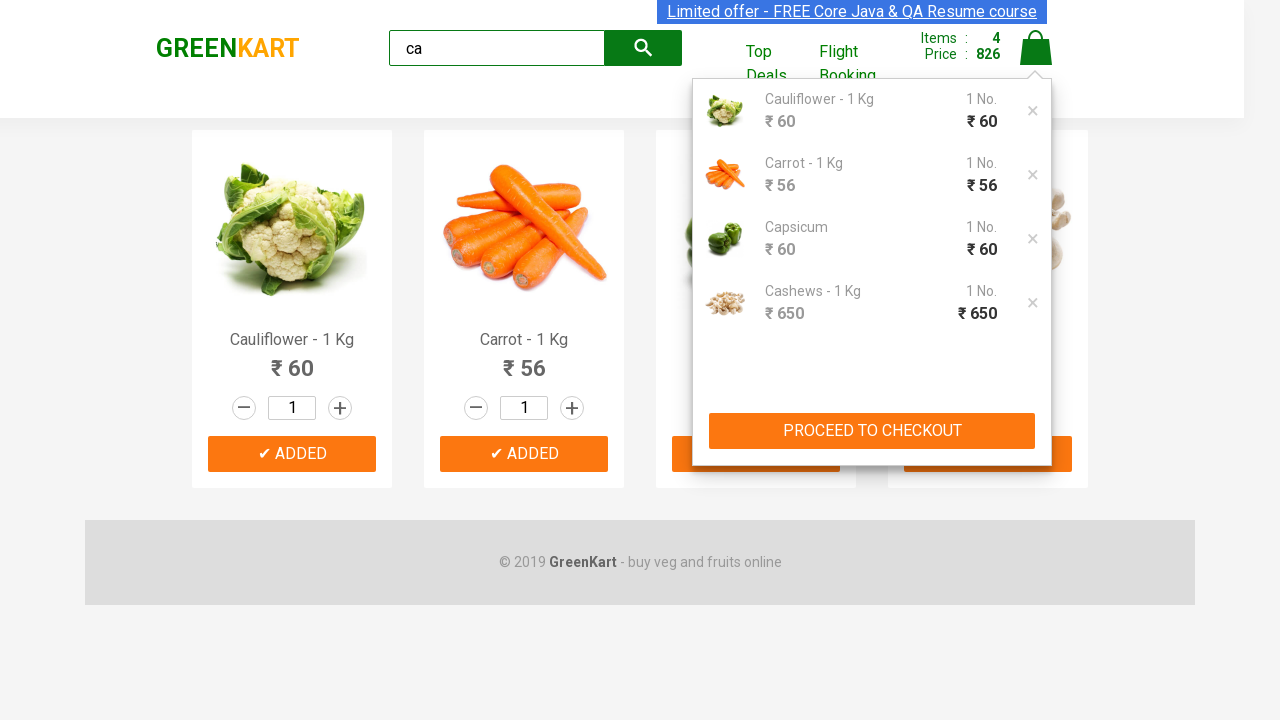

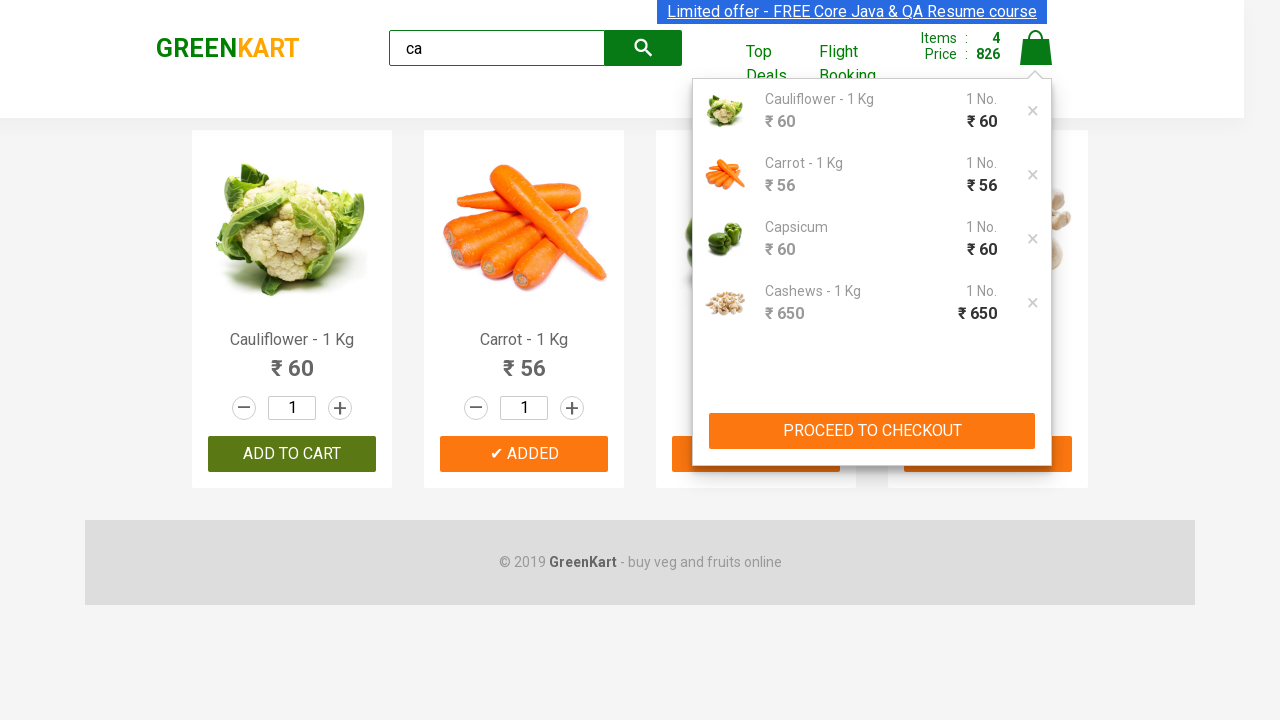